Navigates to the main page, clicks on the web form link, and submits the form

Starting URL: https://bonigarcia.dev/selenium-webdriver-java/

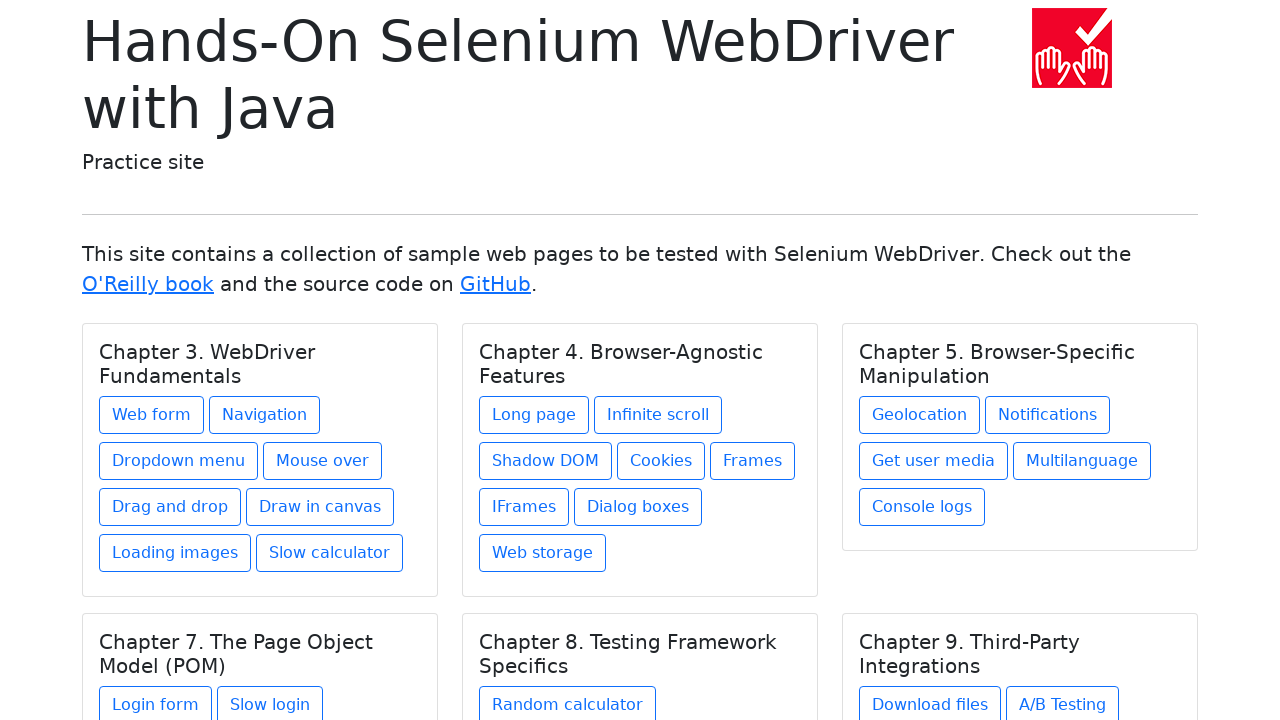

Navigated to main page
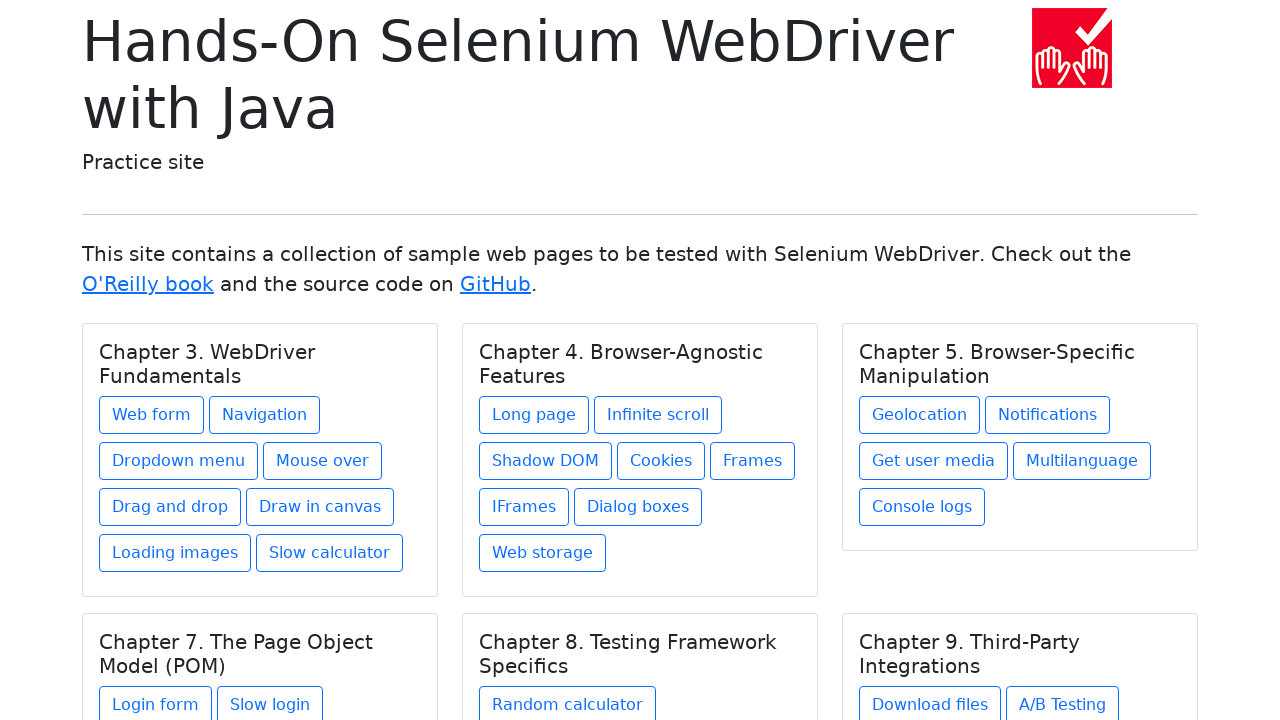

Clicked on web form link at (152, 415) on a[href='web-form.html']
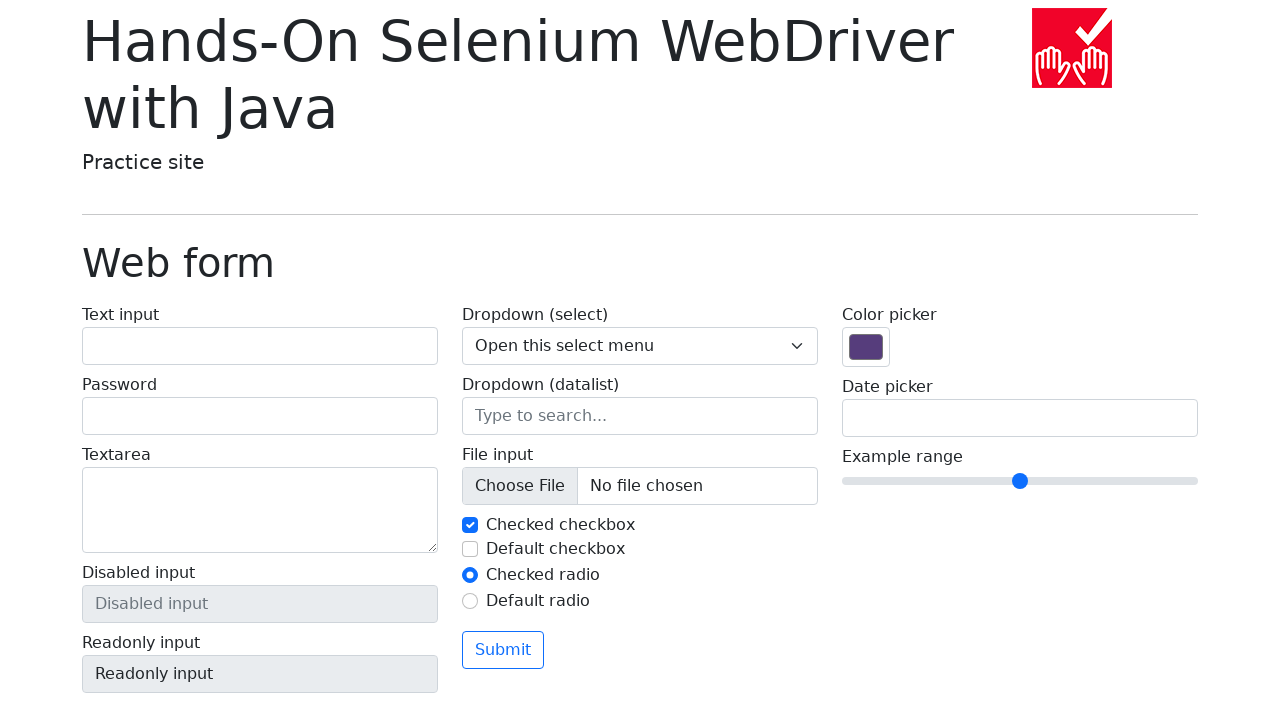

Form loaded and submit button is visible
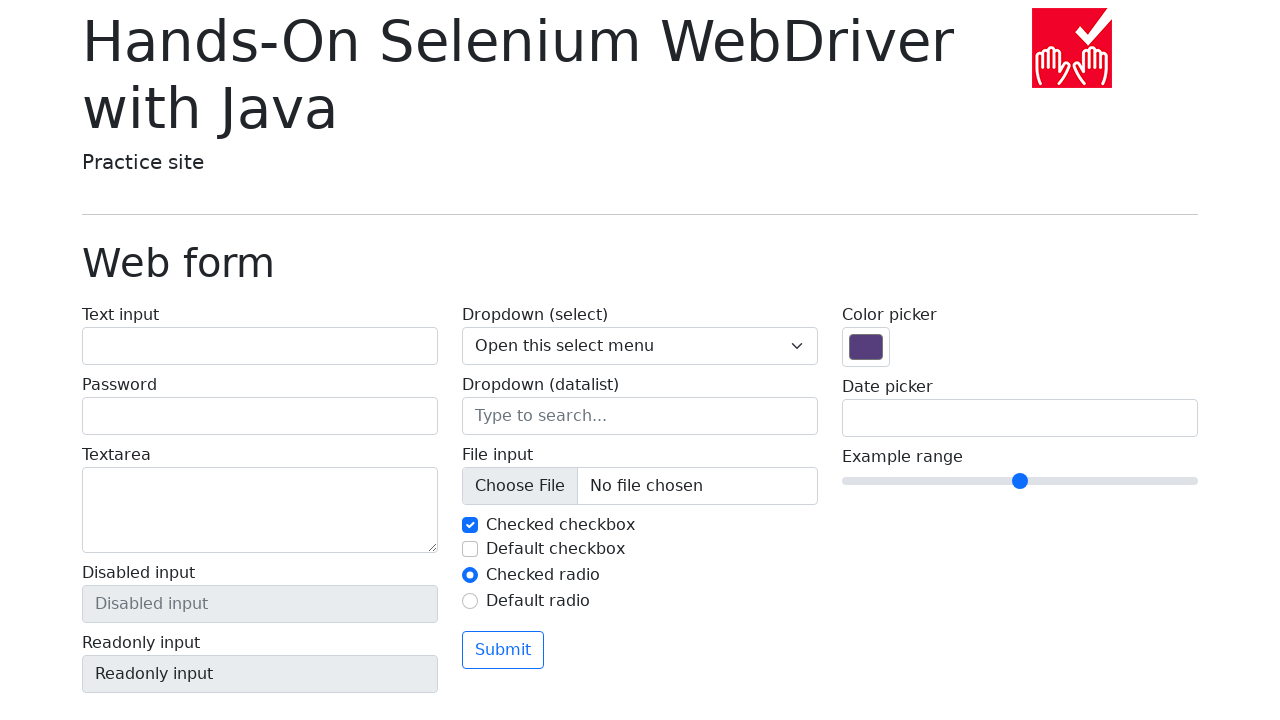

Clicked submit button to submit form at (503, 650) on button
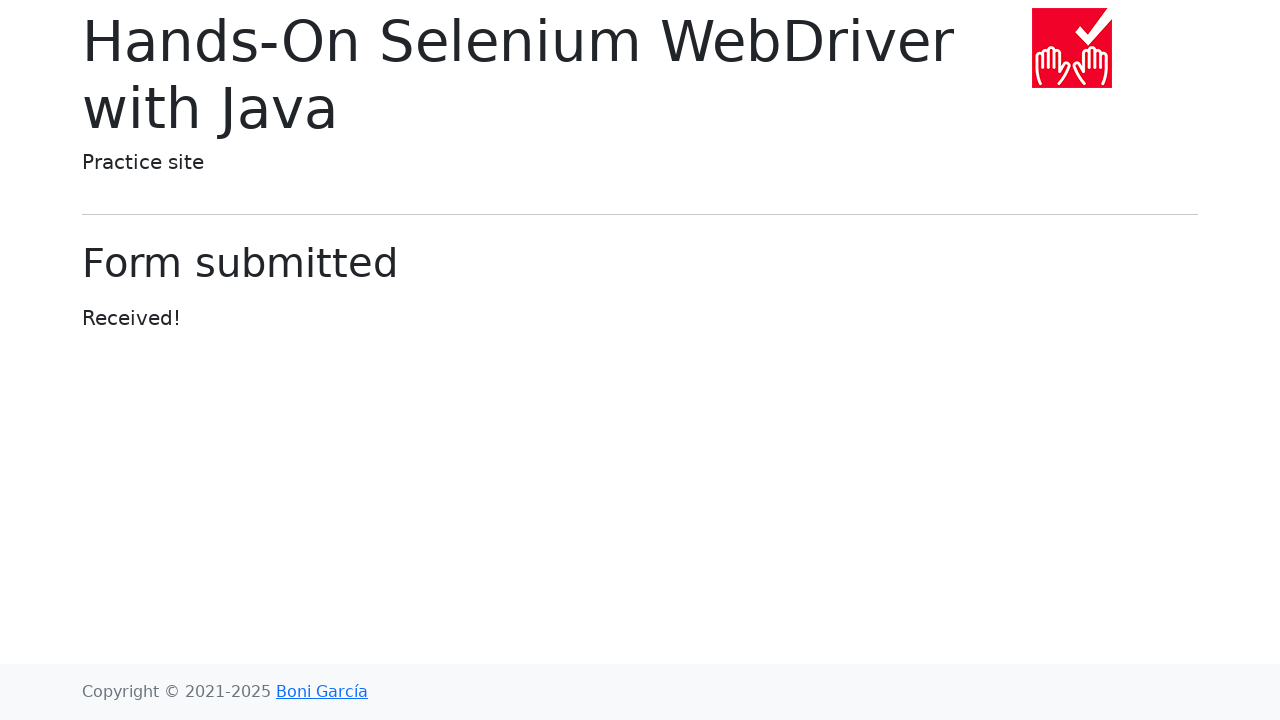

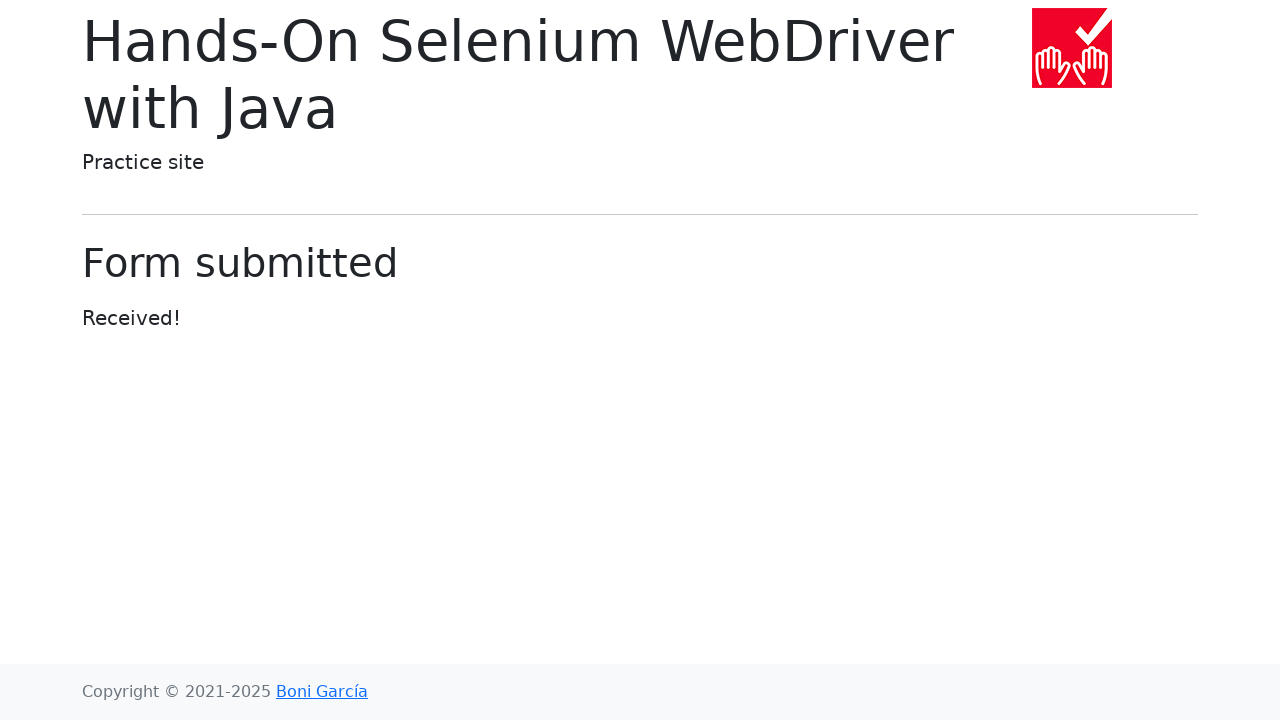